Tests hover functionality by moving the mouse over user profile images and verifying that the correct usernames (user1, user2, user3) are displayed when hovering.

Starting URL: https://the-internet.herokuapp.com/hovers

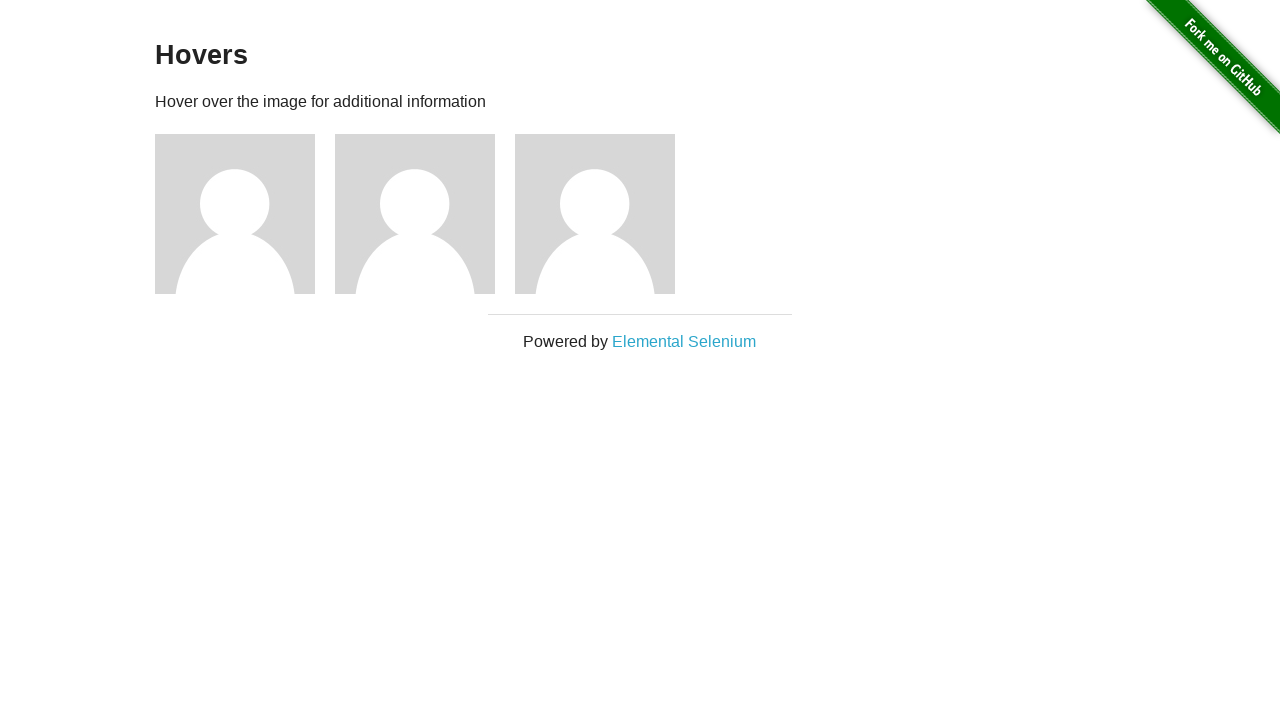

Waited for user profile images to load
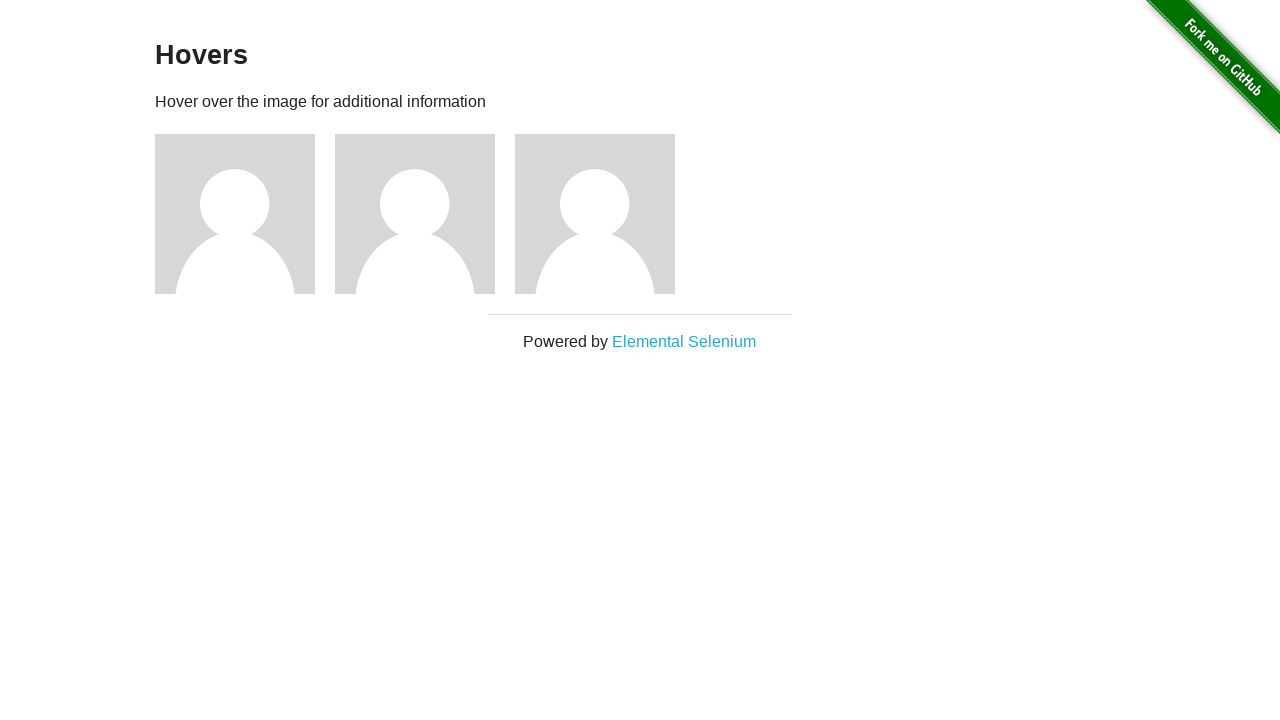

Retrieved all user profile images
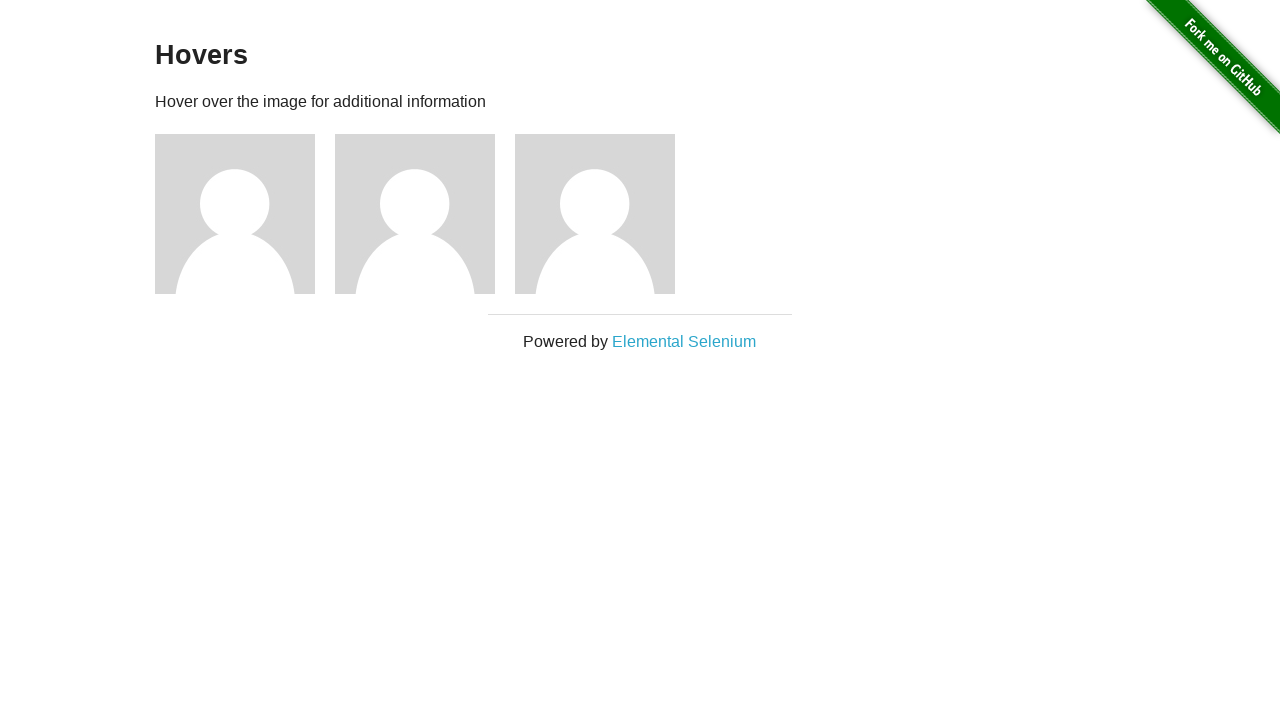

Hovered over user profile image 1 at (235, 214) on xpath=//div[@class='figure']//img >> nth=0
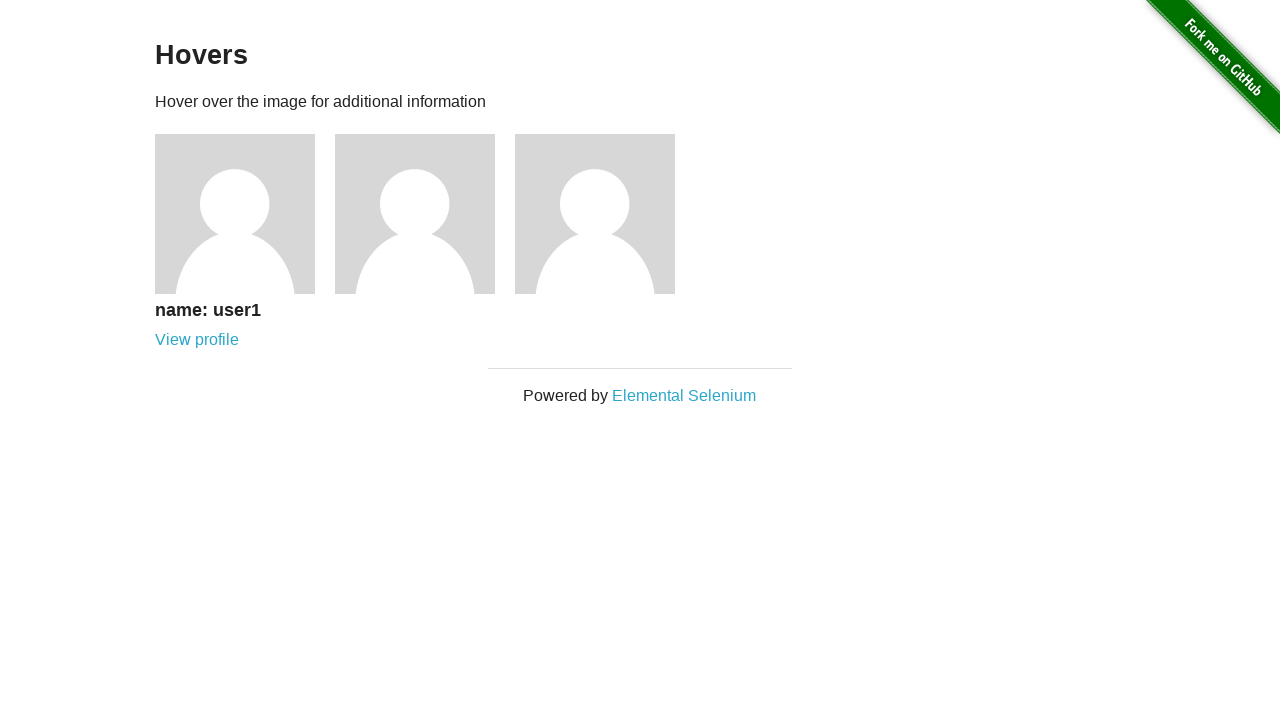

Waited for username to display after hovering over image 1
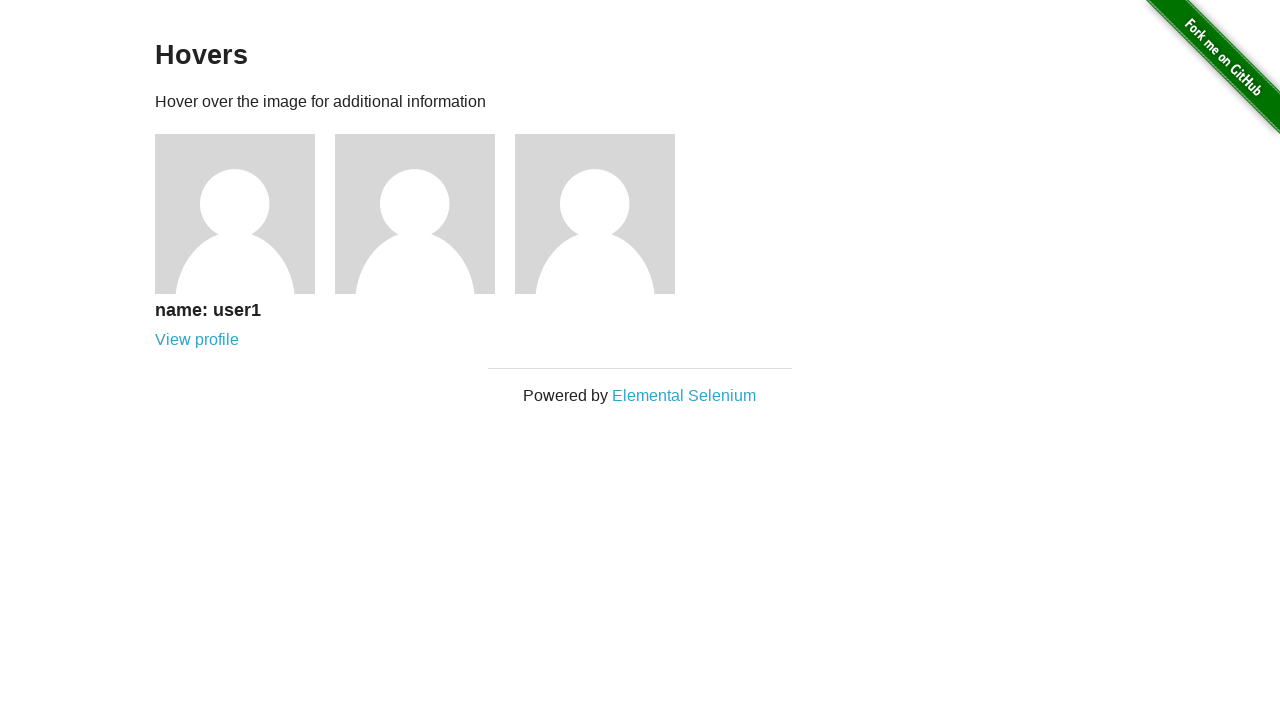

Captured username text from image 1: name: user1
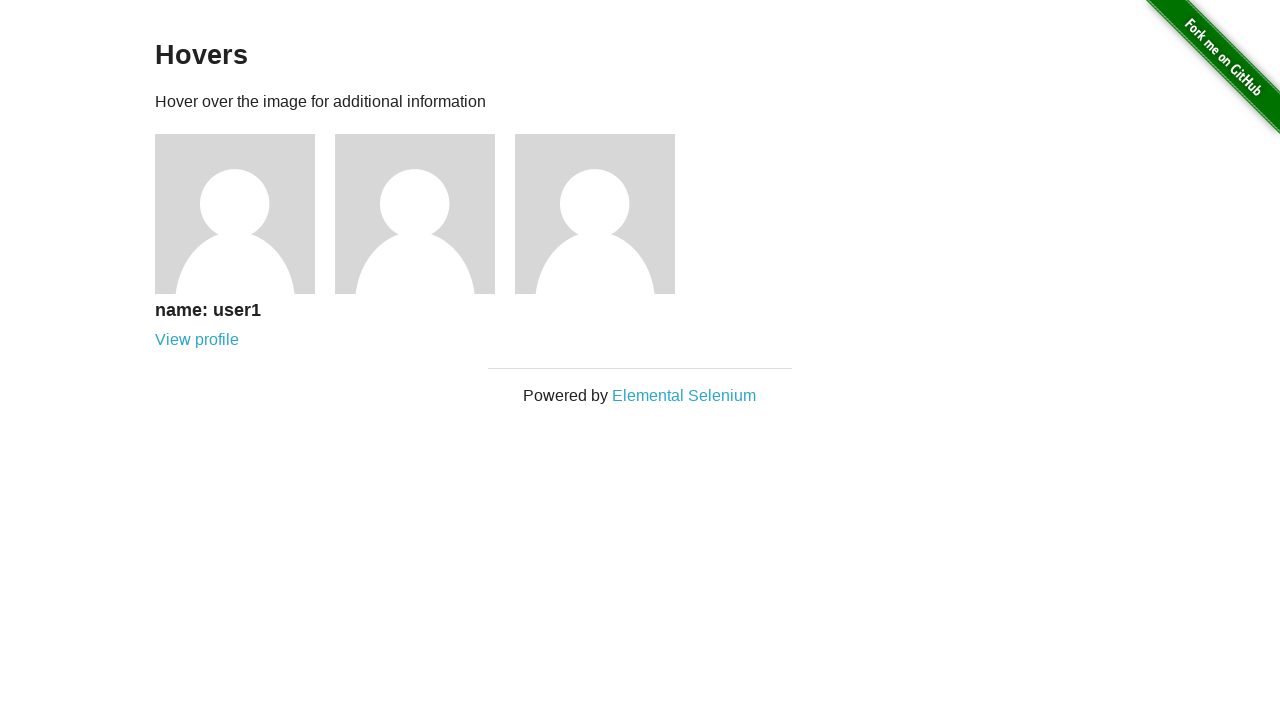

Hovered over user profile image 2 at (415, 214) on xpath=//div[@class='figure']//img >> nth=1
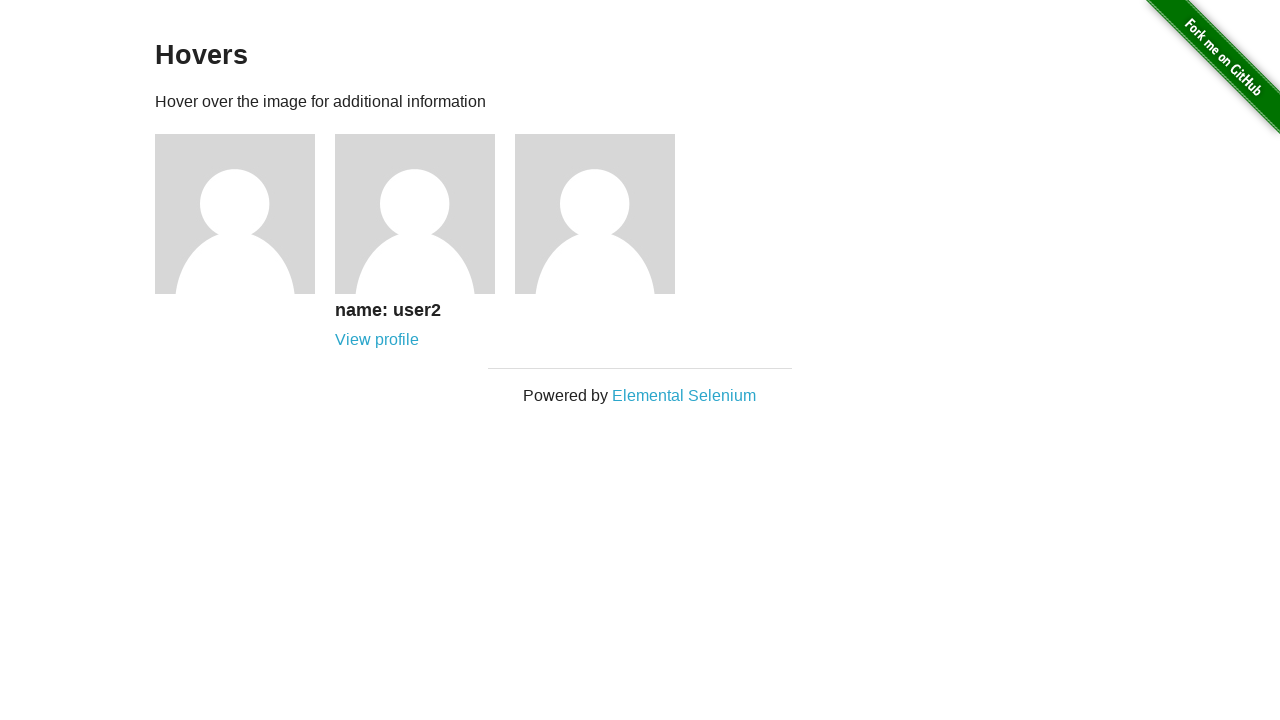

Waited for username to display after hovering over image 2
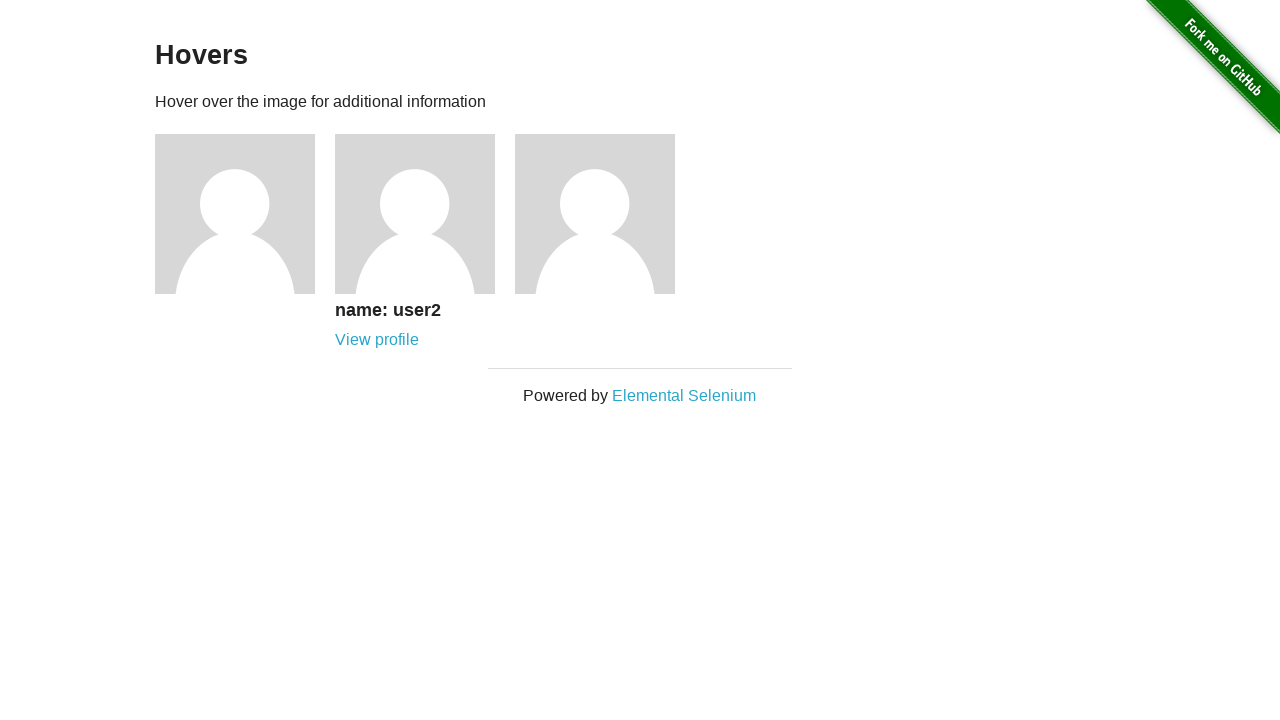

Captured username text from image 2: name: user2
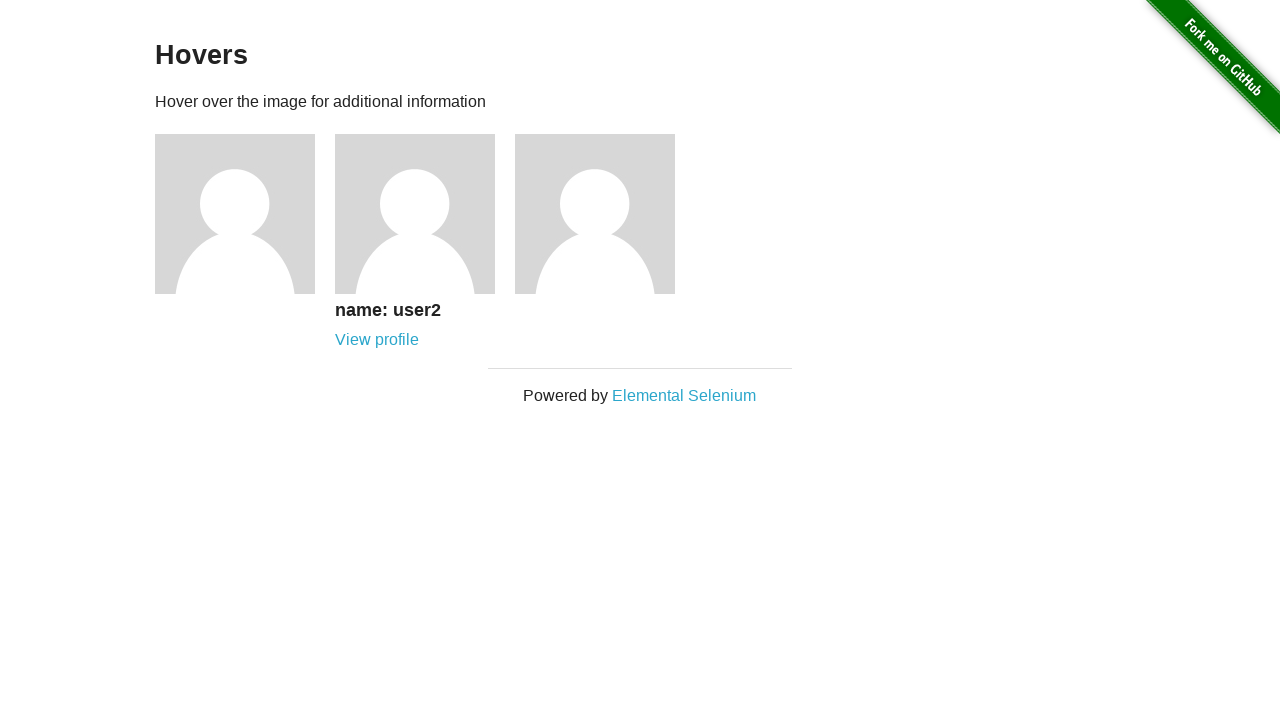

Hovered over user profile image 3 at (595, 214) on xpath=//div[@class='figure']//img >> nth=2
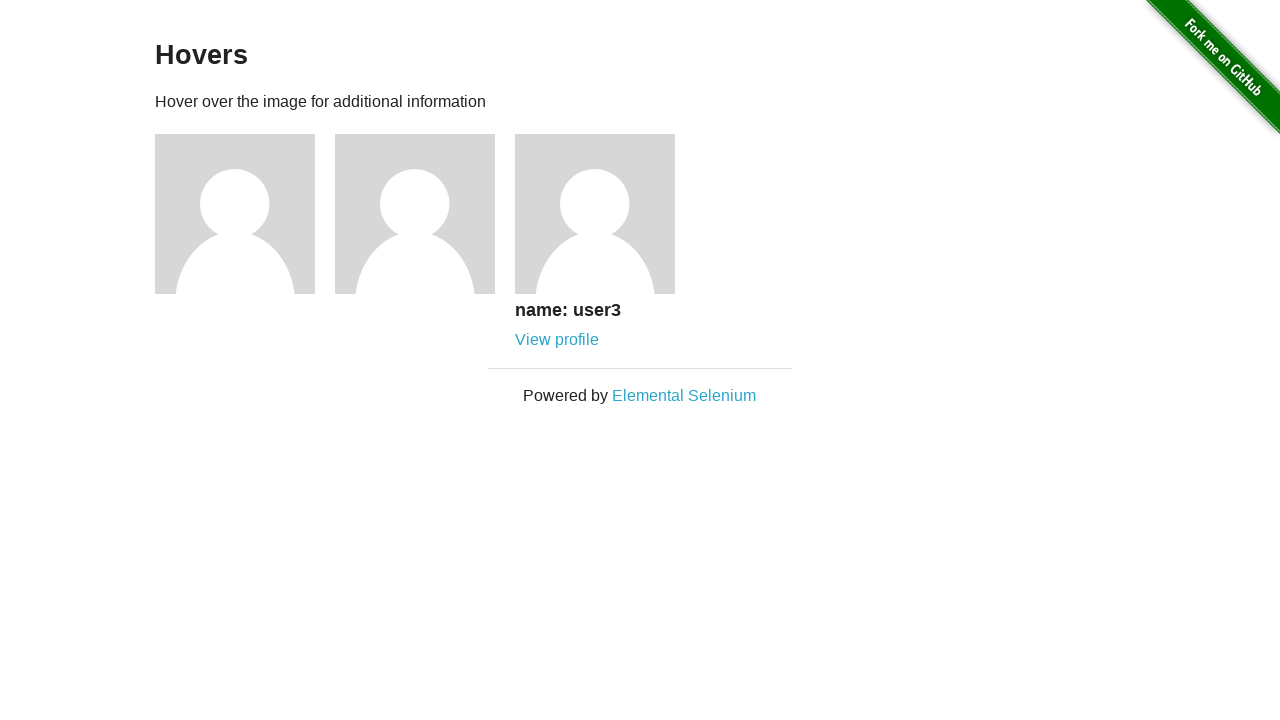

Waited for username to display after hovering over image 3
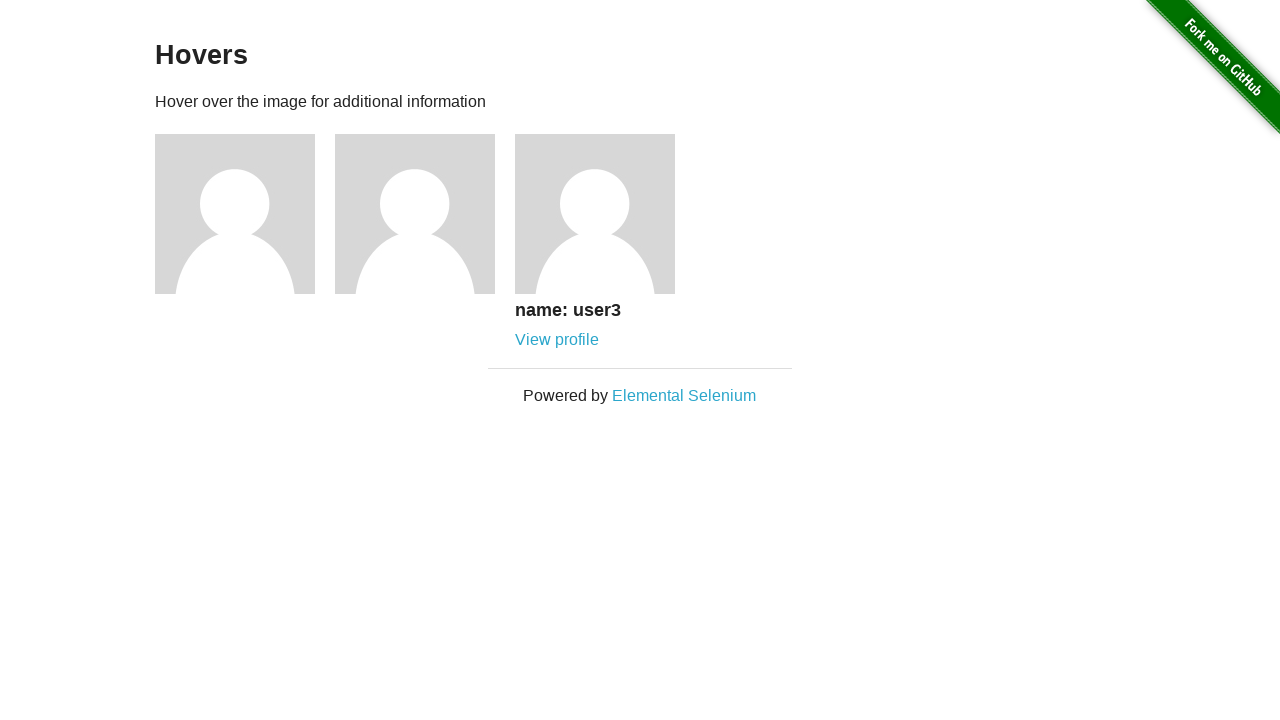

Captured username text from image 3: name: user3
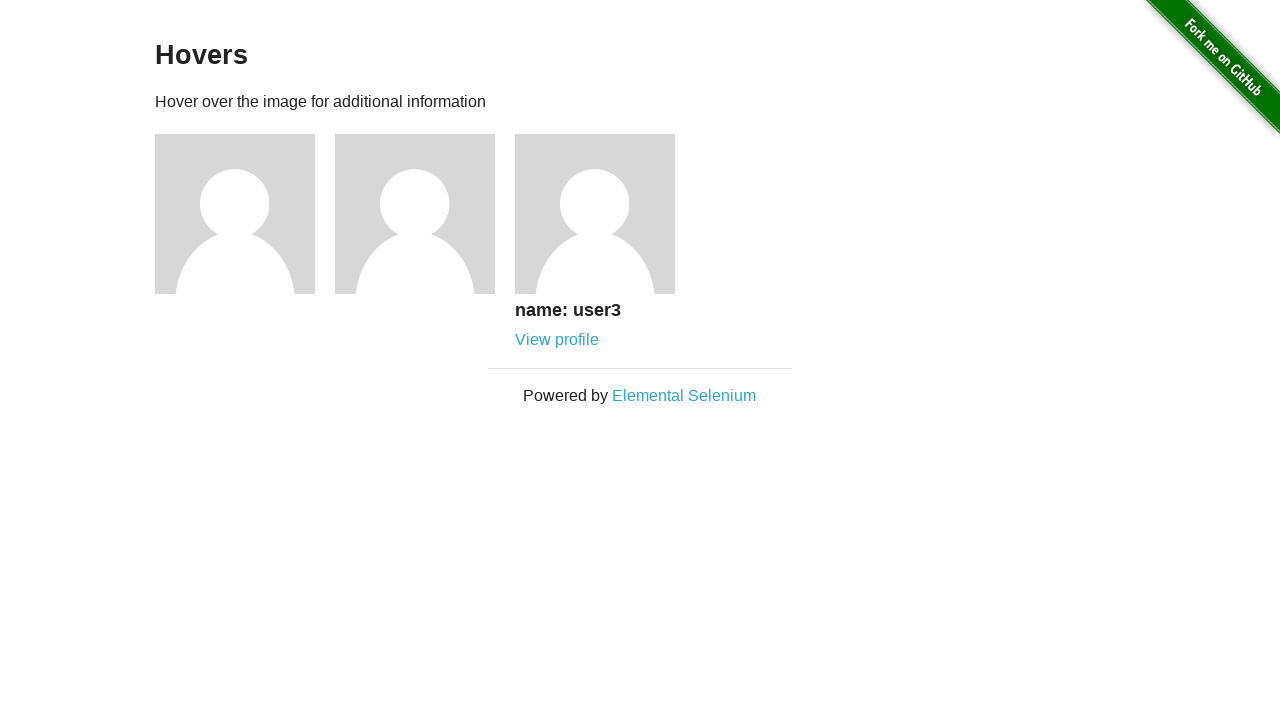

Verified all usernames match expected values: ['name: user1', 'name: user2', 'name: user3']
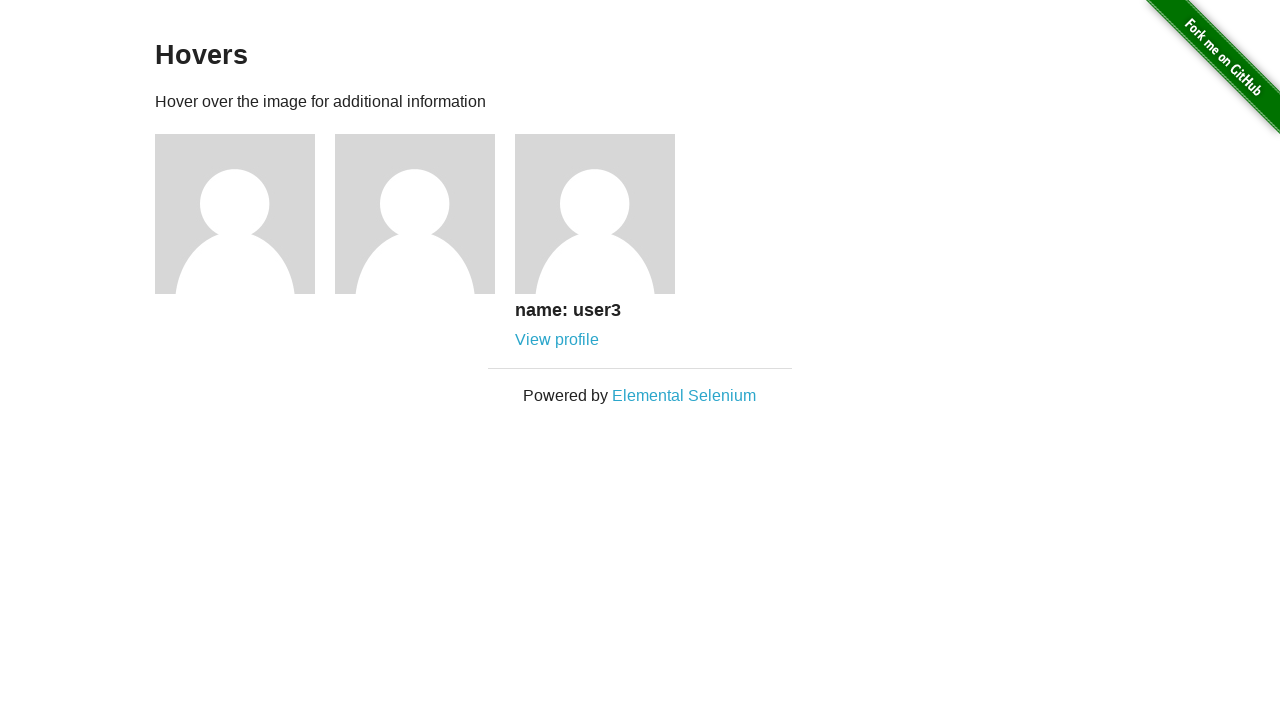

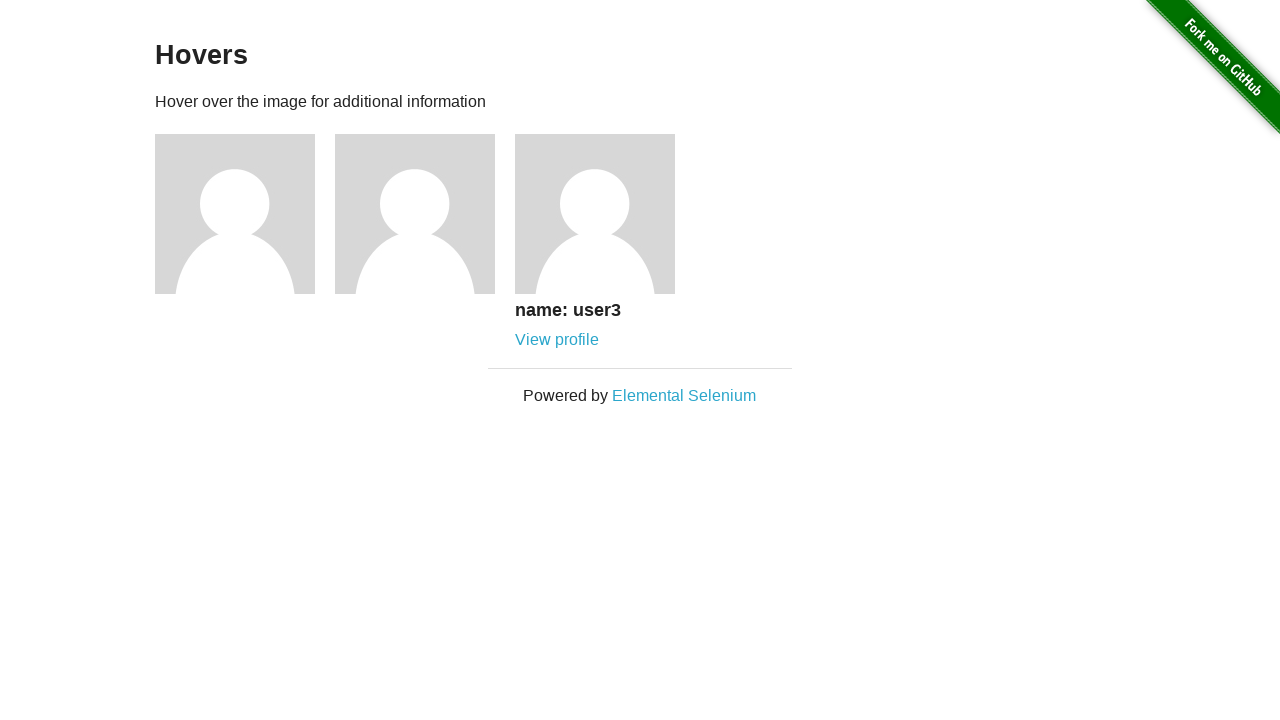